Searches for phone number information on FastPeopleSearch website by navigating to the results page and extracting name, location, age, and address information

Starting URL: https://www.fastpeoplesearch.com/555-123-4567

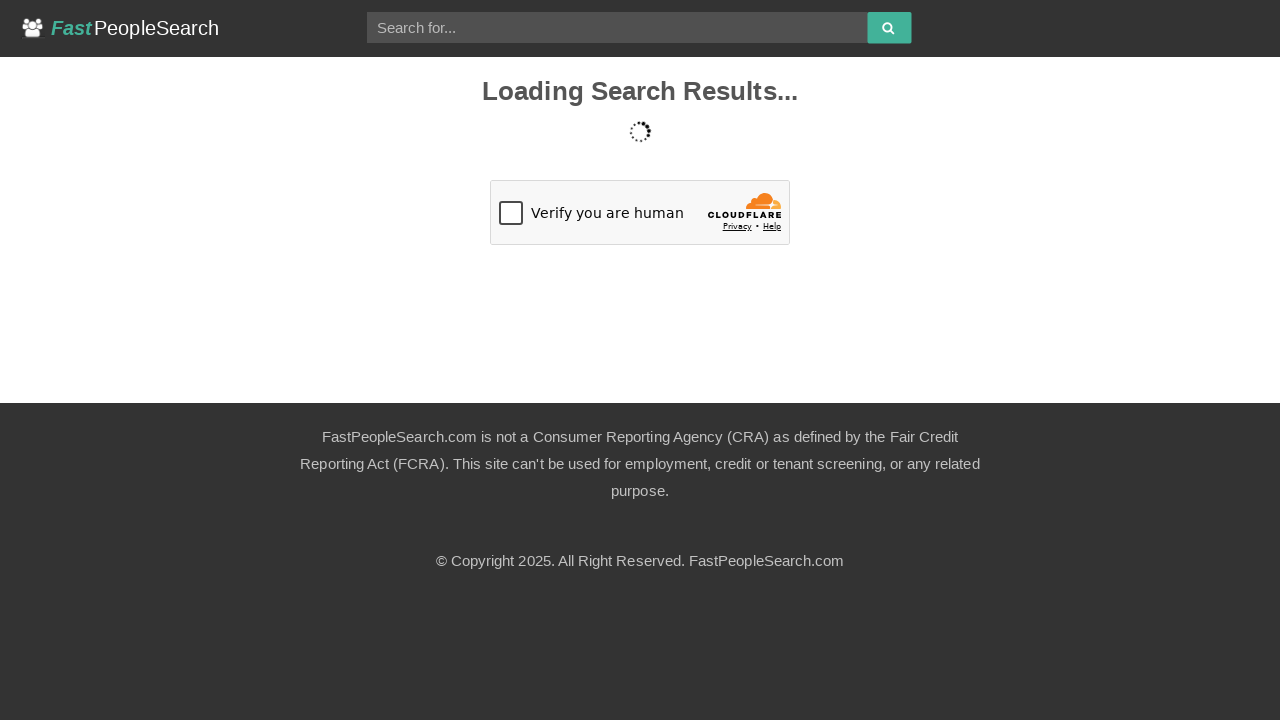

Waited for FastPeopleSearch results page to load
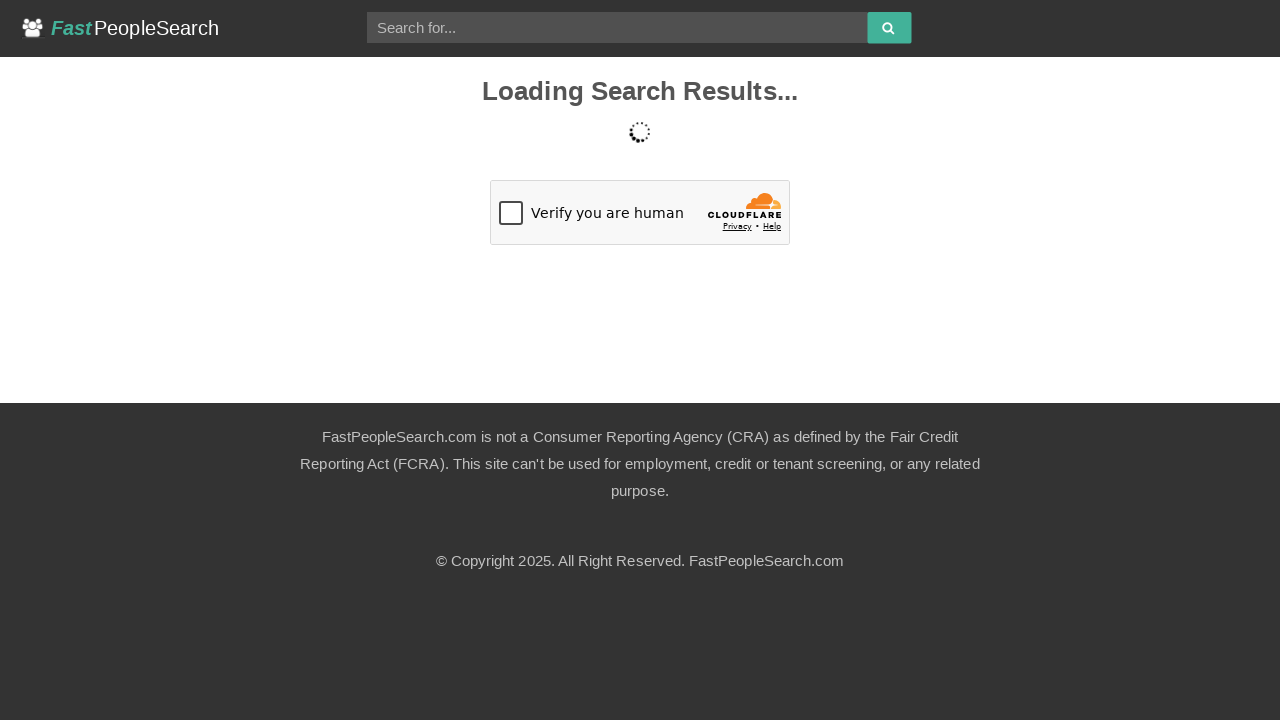

Failed to extract name information
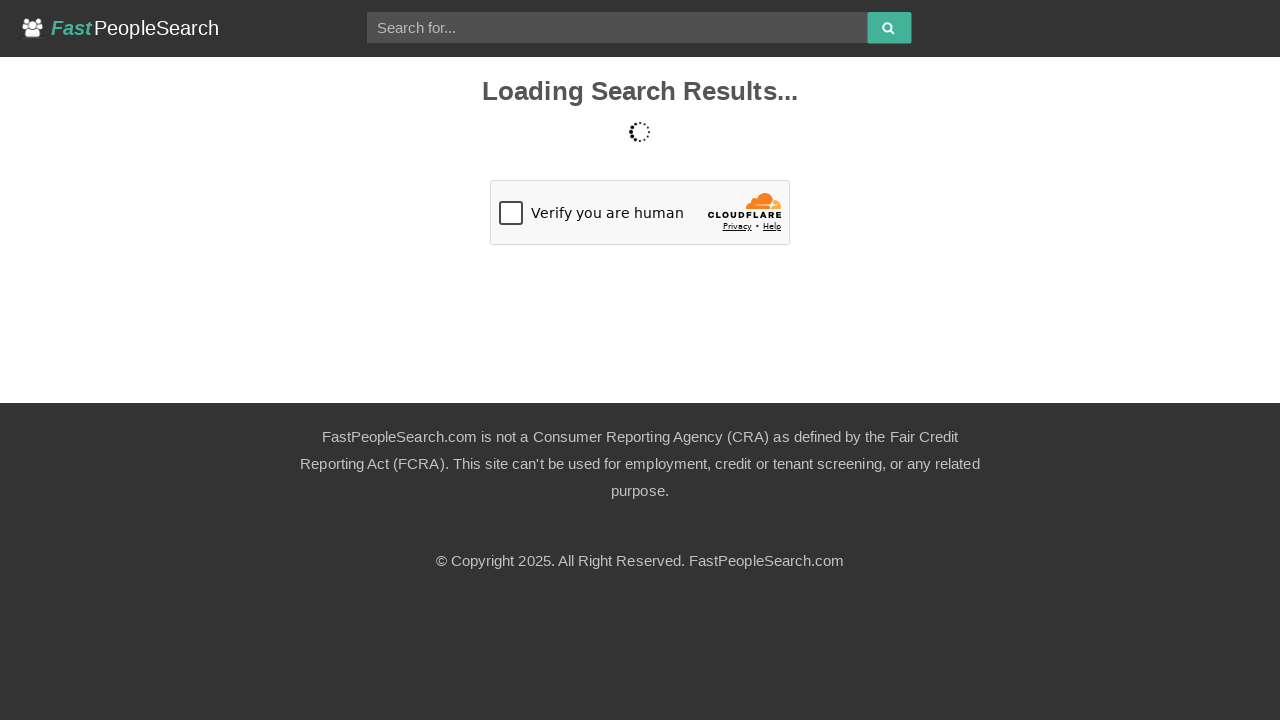

Failed to extract location information
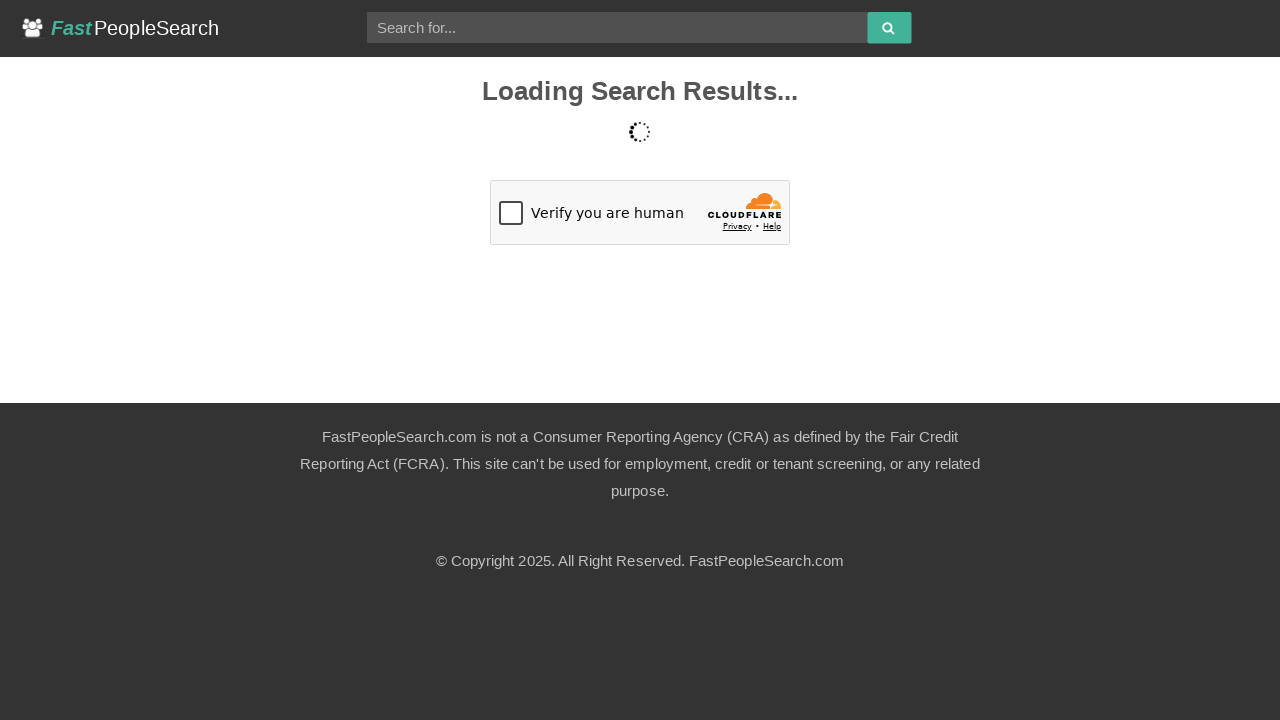

Failed to extract age information
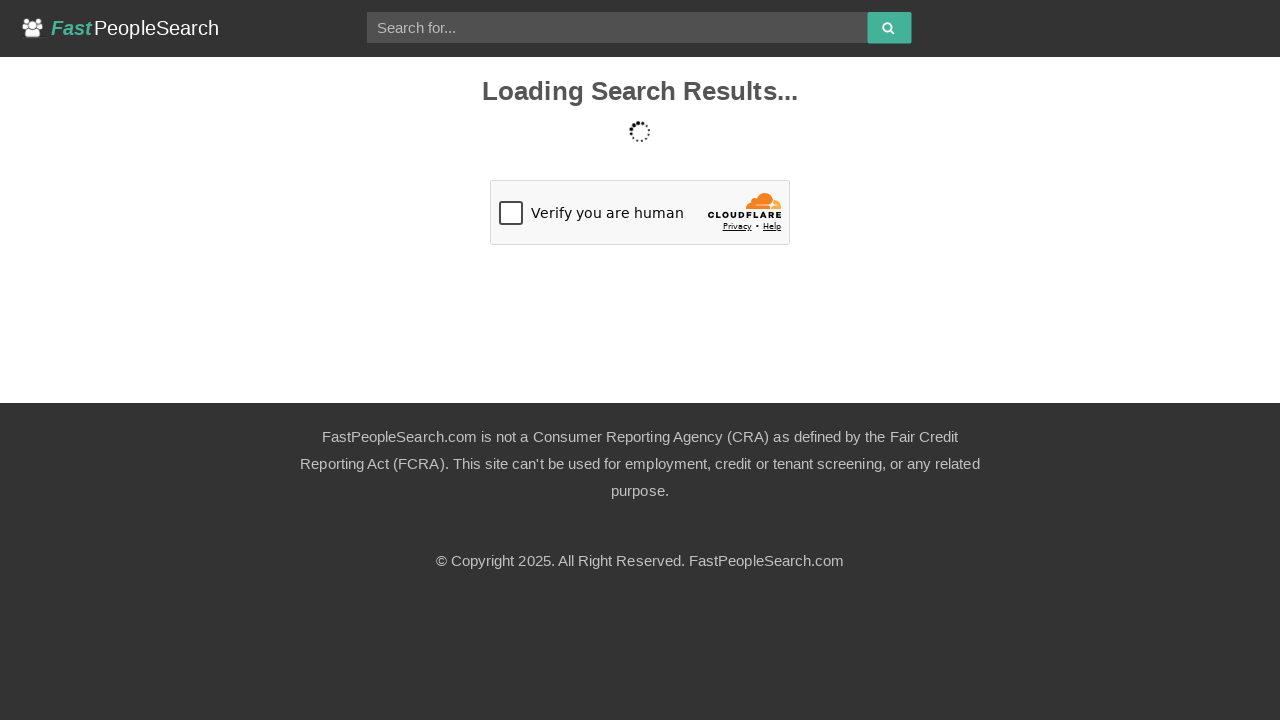

Failed to extract address information
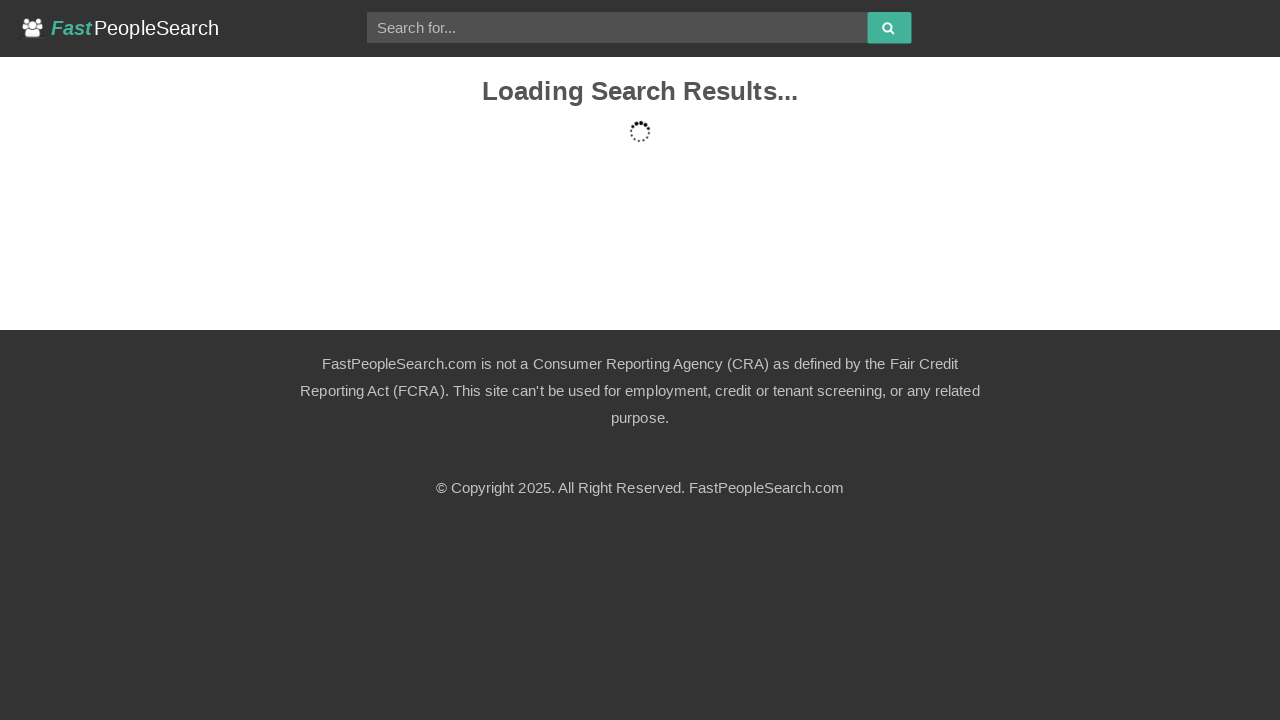

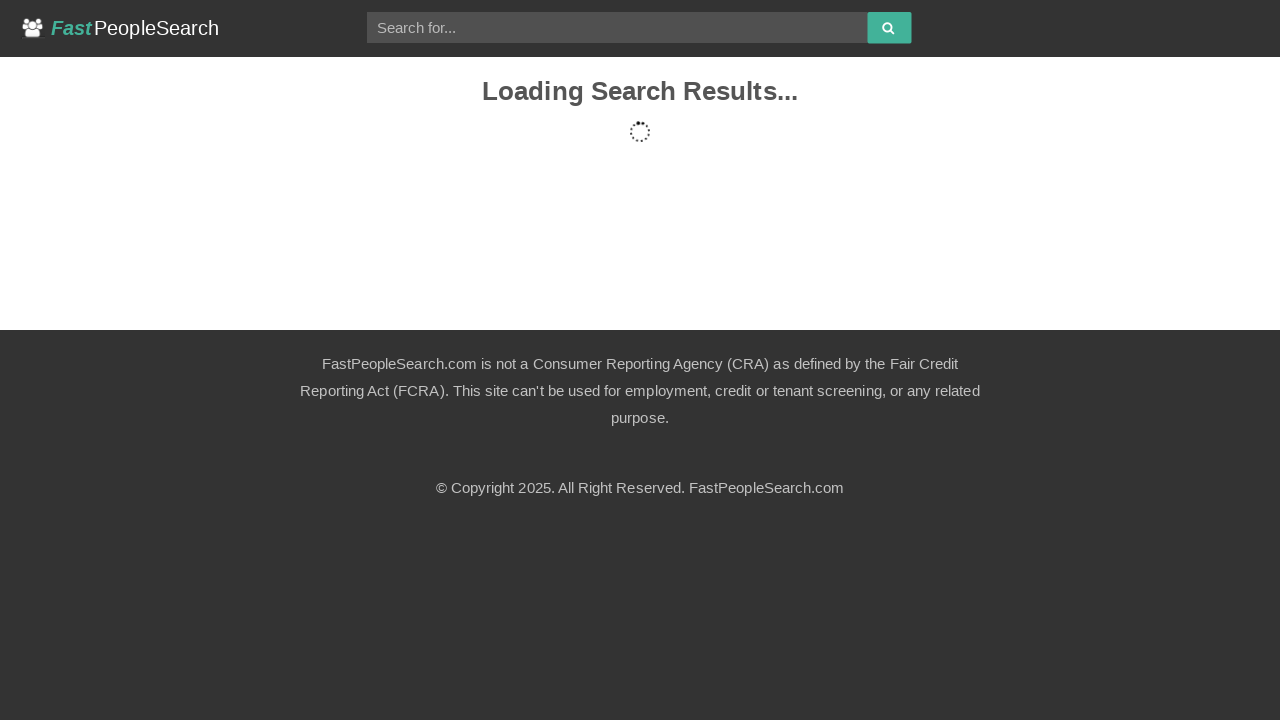